Tests dropdown menu functionality by clicking the dropdown button and selecting the autocomplete option

Starting URL: https://formy-project.herokuapp.com/dropdown

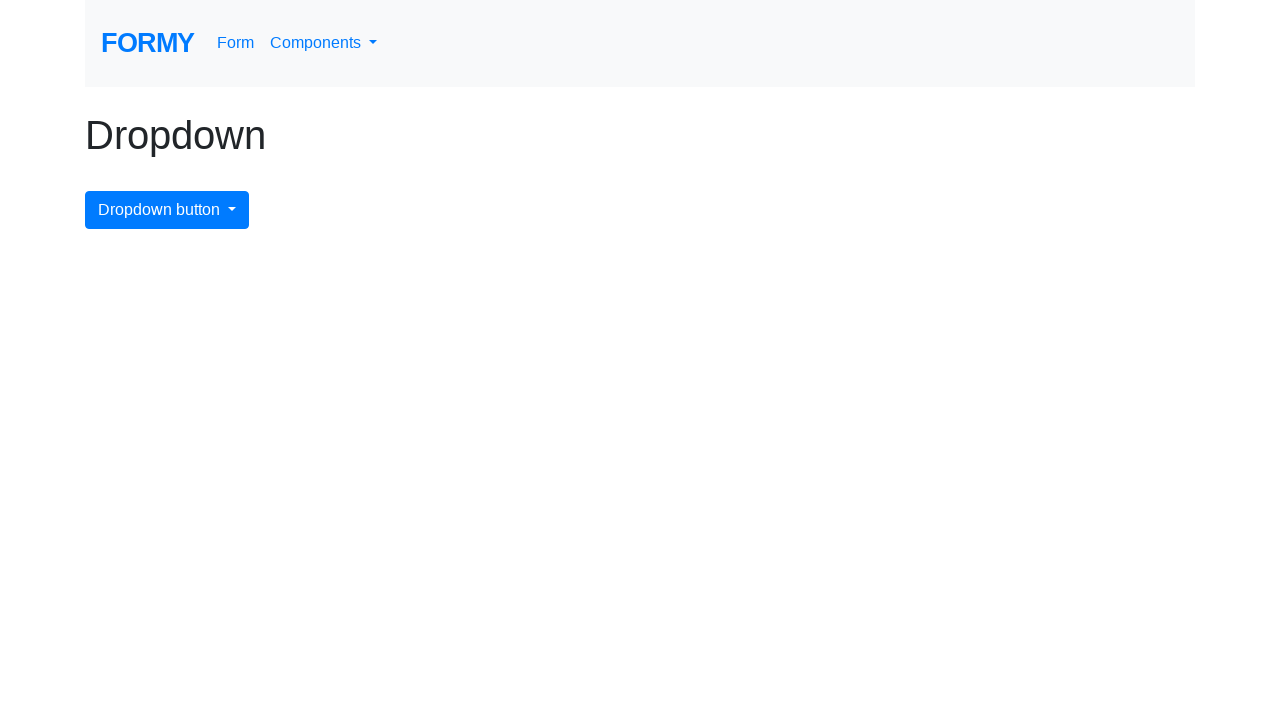

Clicked dropdown menu button to open it at (167, 210) on #dropdownMenuButton
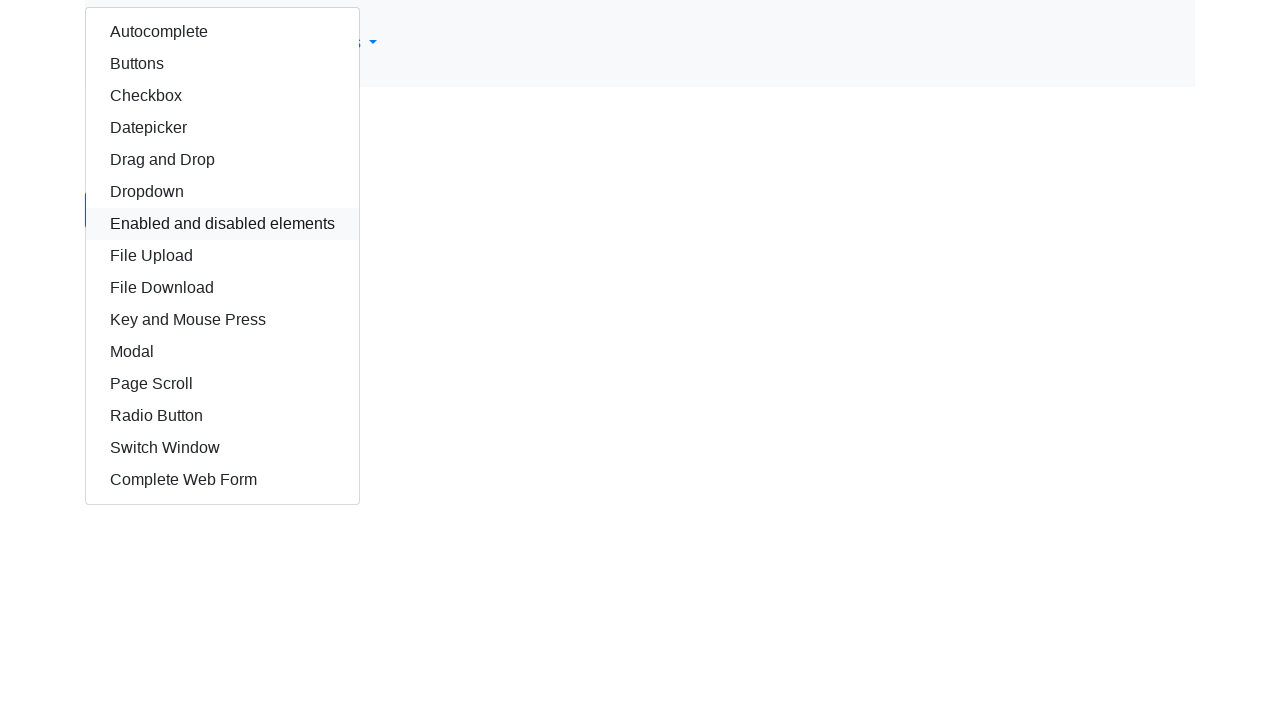

Selected autocomplete option from dropdown at (222, 32) on #autocomplete
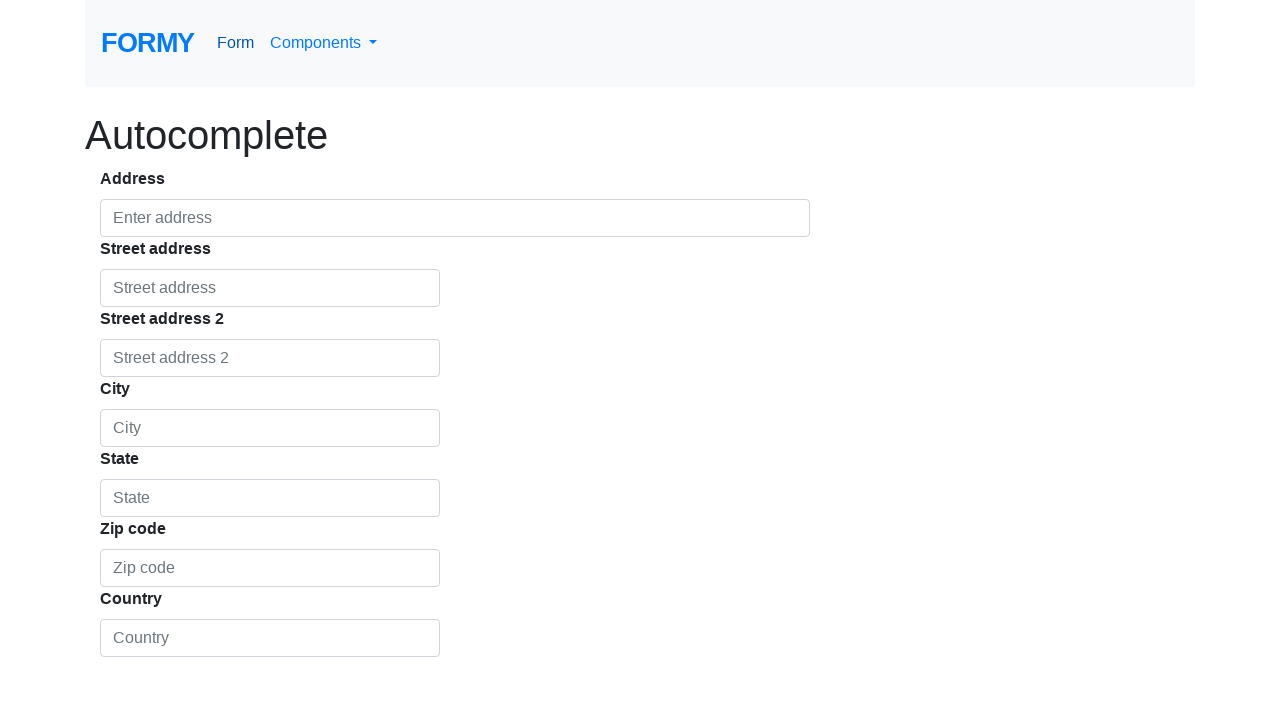

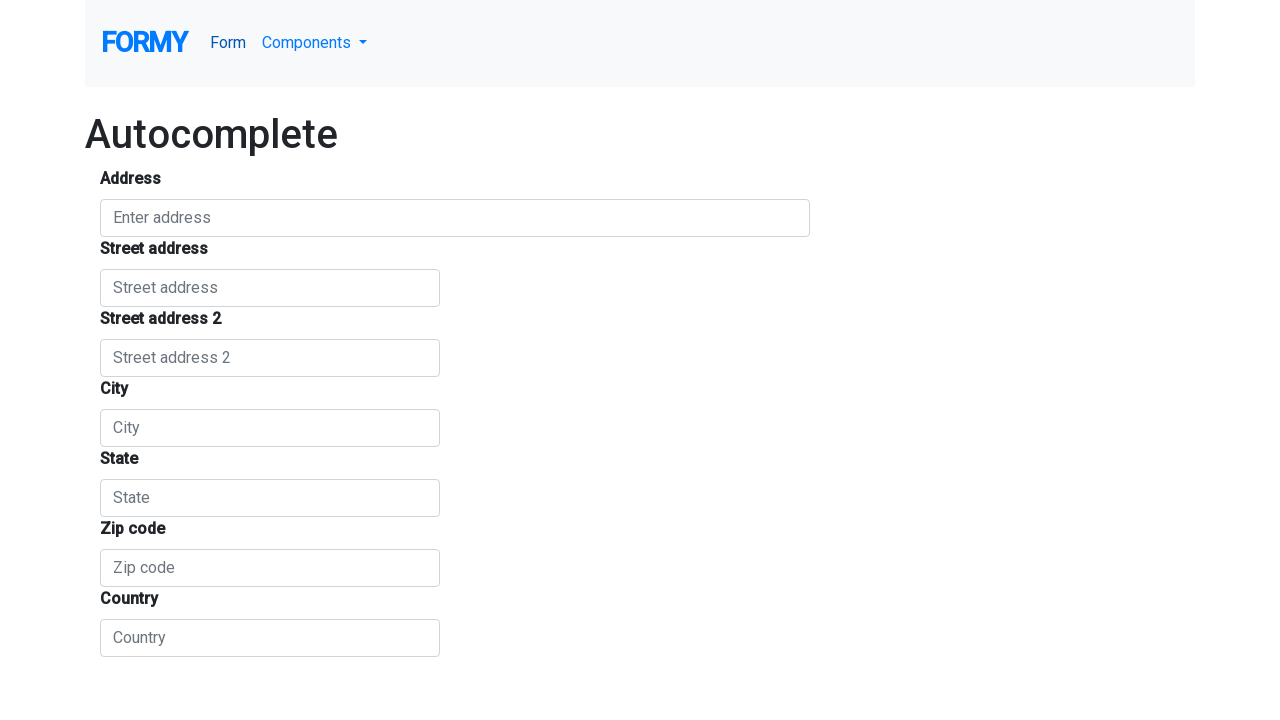